Tests that the complete all checkbox updates state when individual items are completed or cleared

Starting URL: https://demo.playwright.dev/todomvc

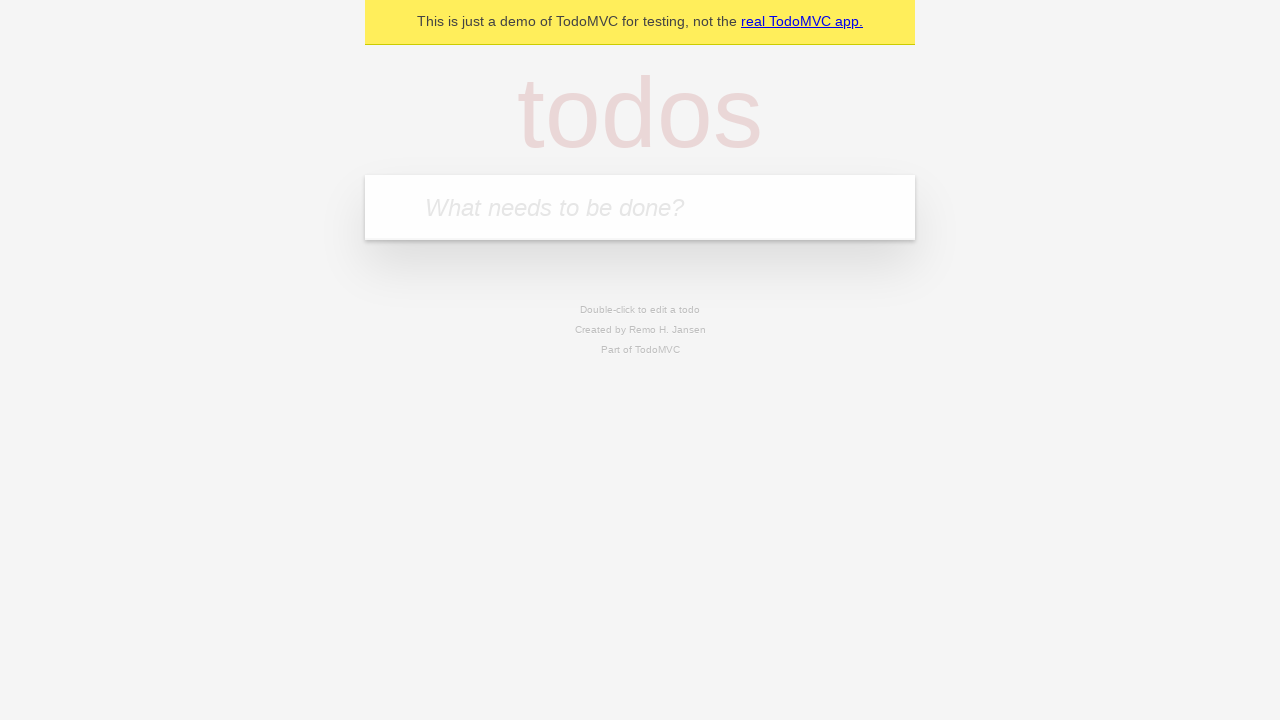

Filled new todo field with 'buy some cheese' on internal:attr=[placeholder="What needs to be done?"i]
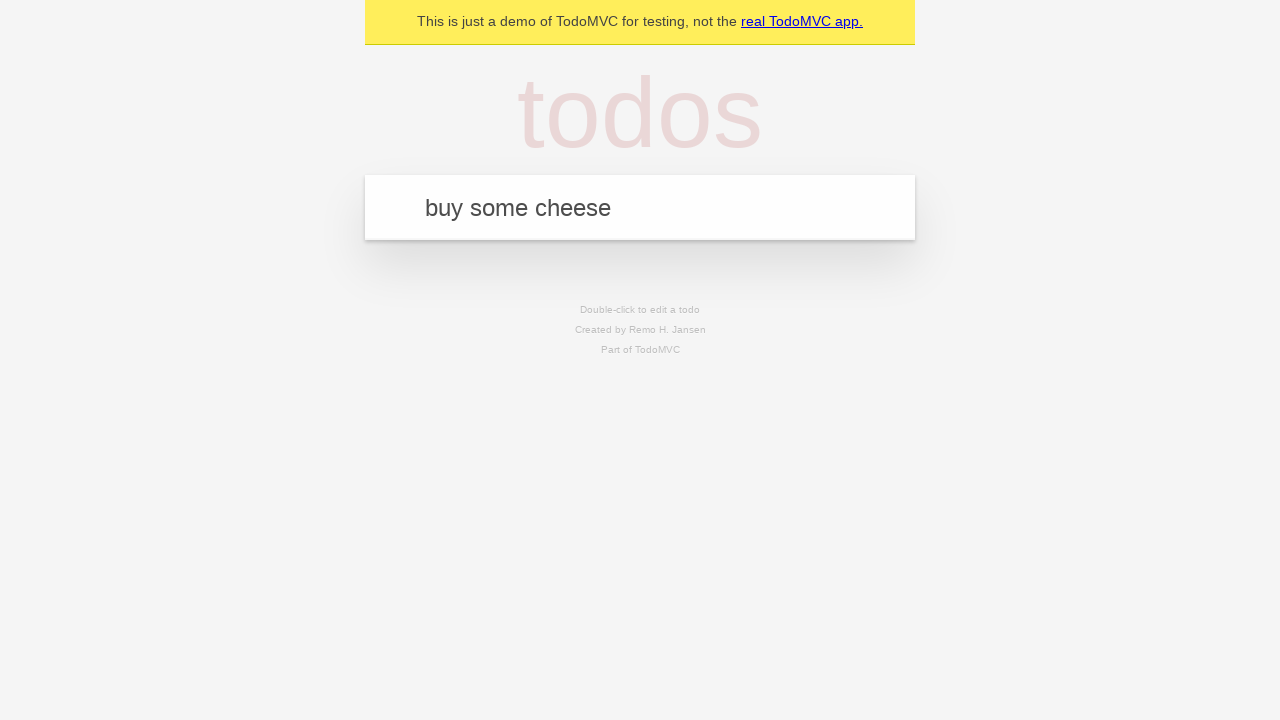

Pressed Enter to create todo 'buy some cheese' on internal:attr=[placeholder="What needs to be done?"i]
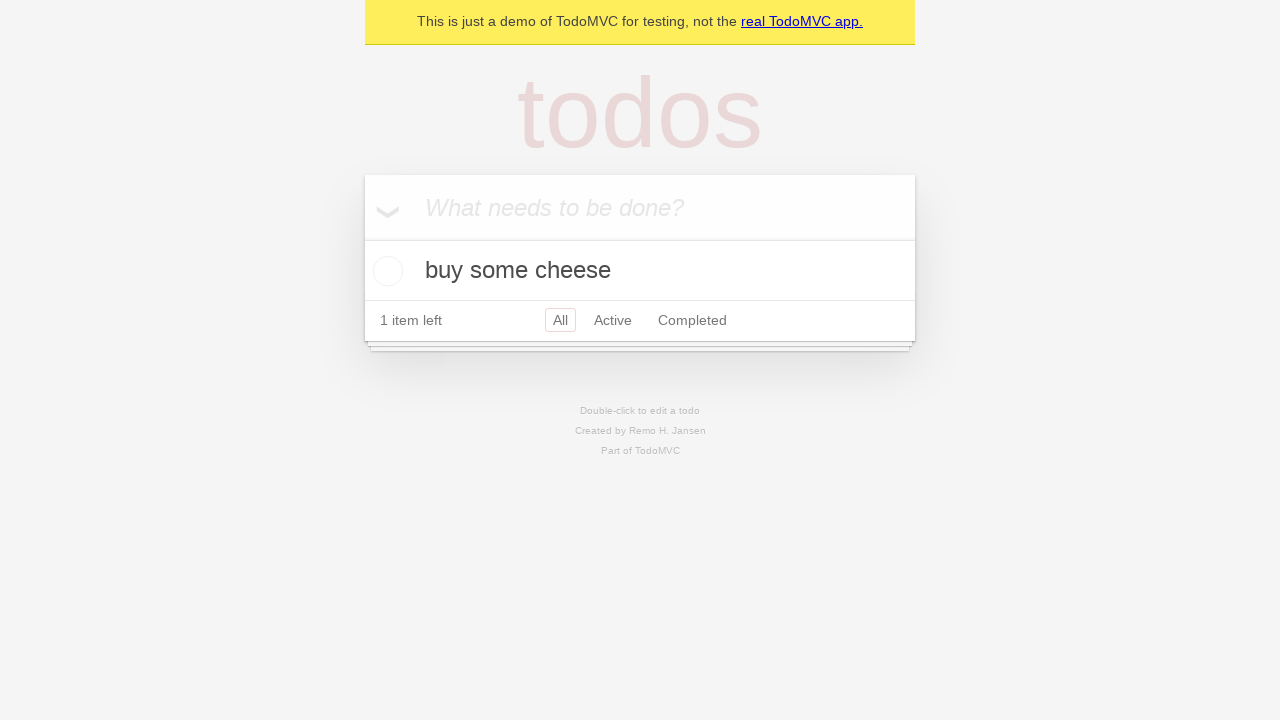

Filled new todo field with 'feed the cat' on internal:attr=[placeholder="What needs to be done?"i]
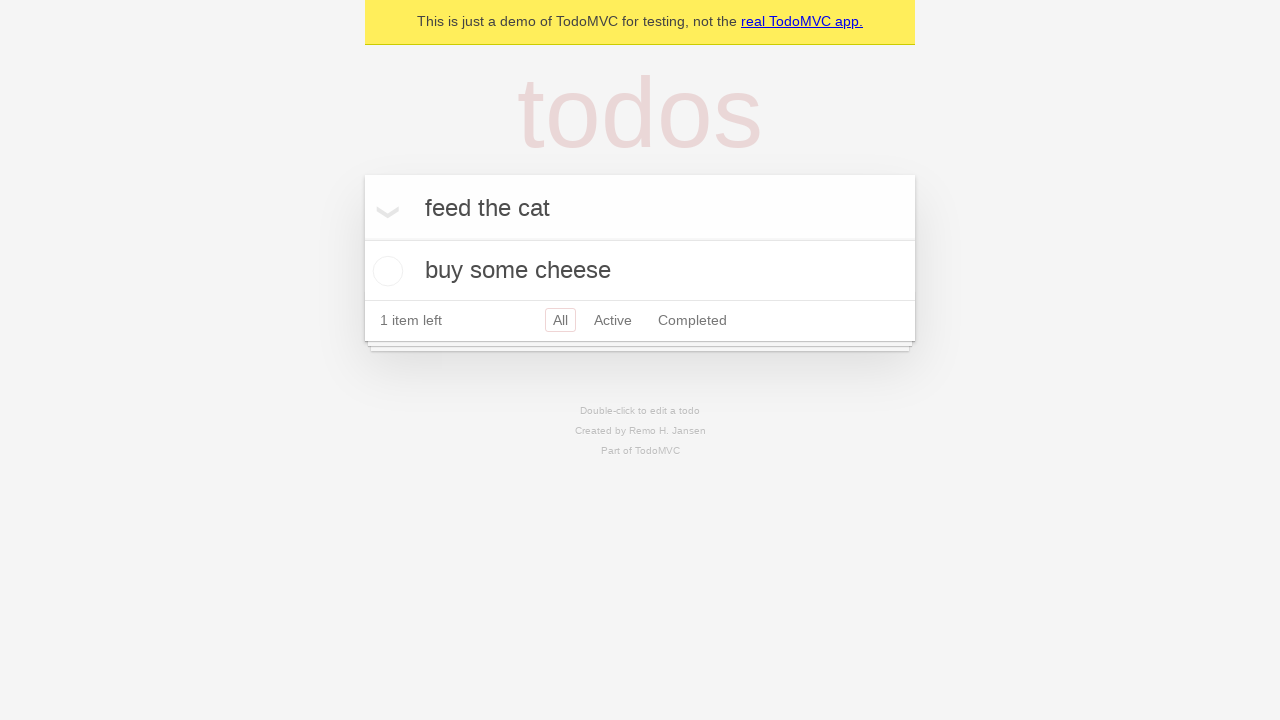

Pressed Enter to create todo 'feed the cat' on internal:attr=[placeholder="What needs to be done?"i]
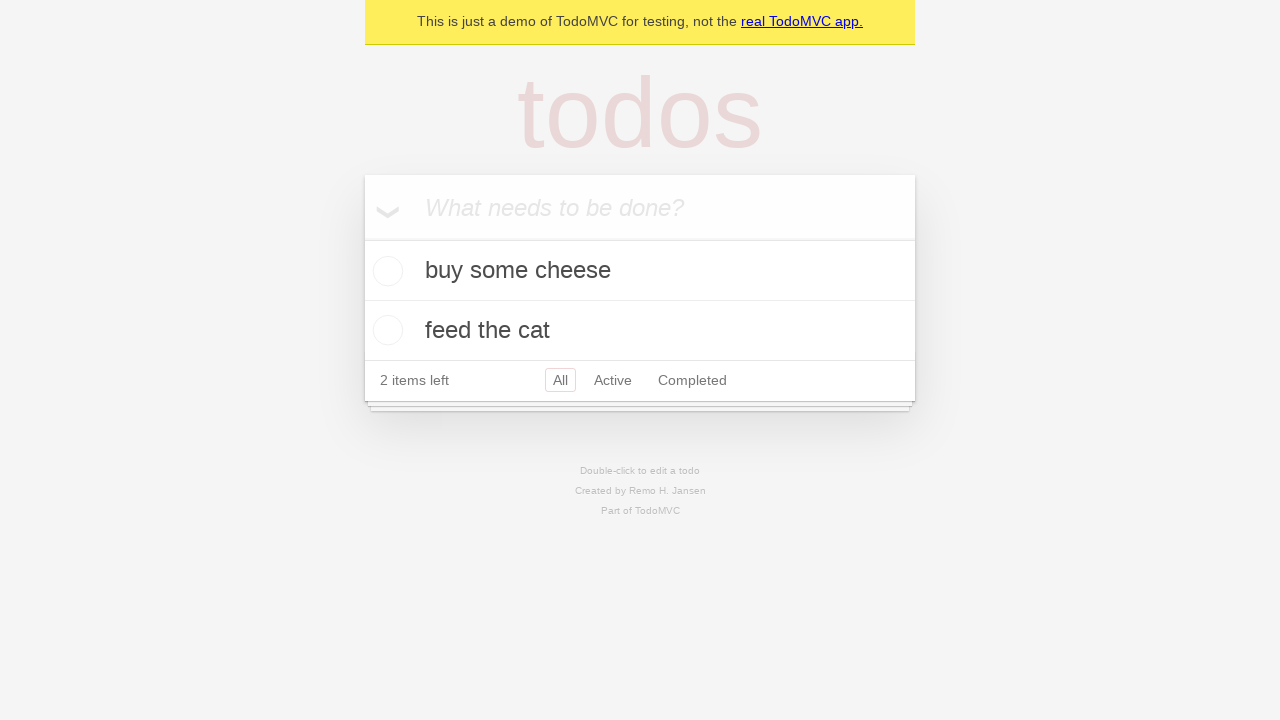

Filled new todo field with 'book a doctors appointment' on internal:attr=[placeholder="What needs to be done?"i]
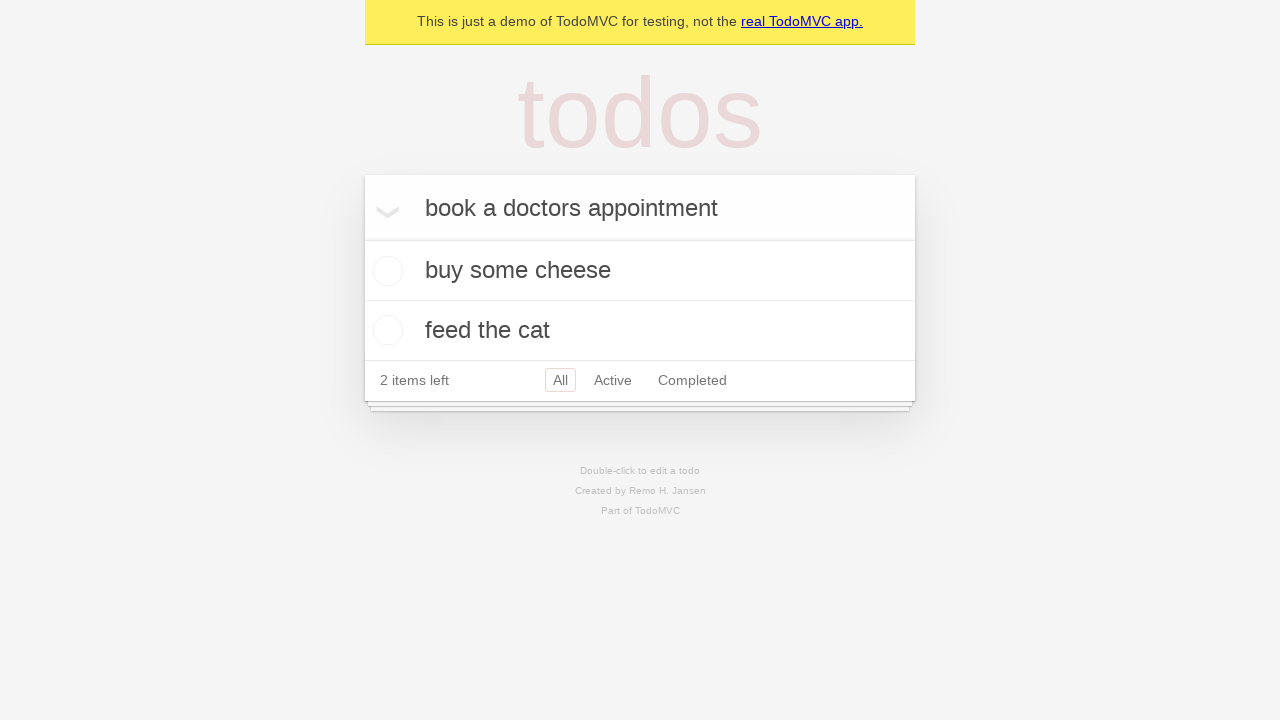

Pressed Enter to create todo 'book a doctors appointment' on internal:attr=[placeholder="What needs to be done?"i]
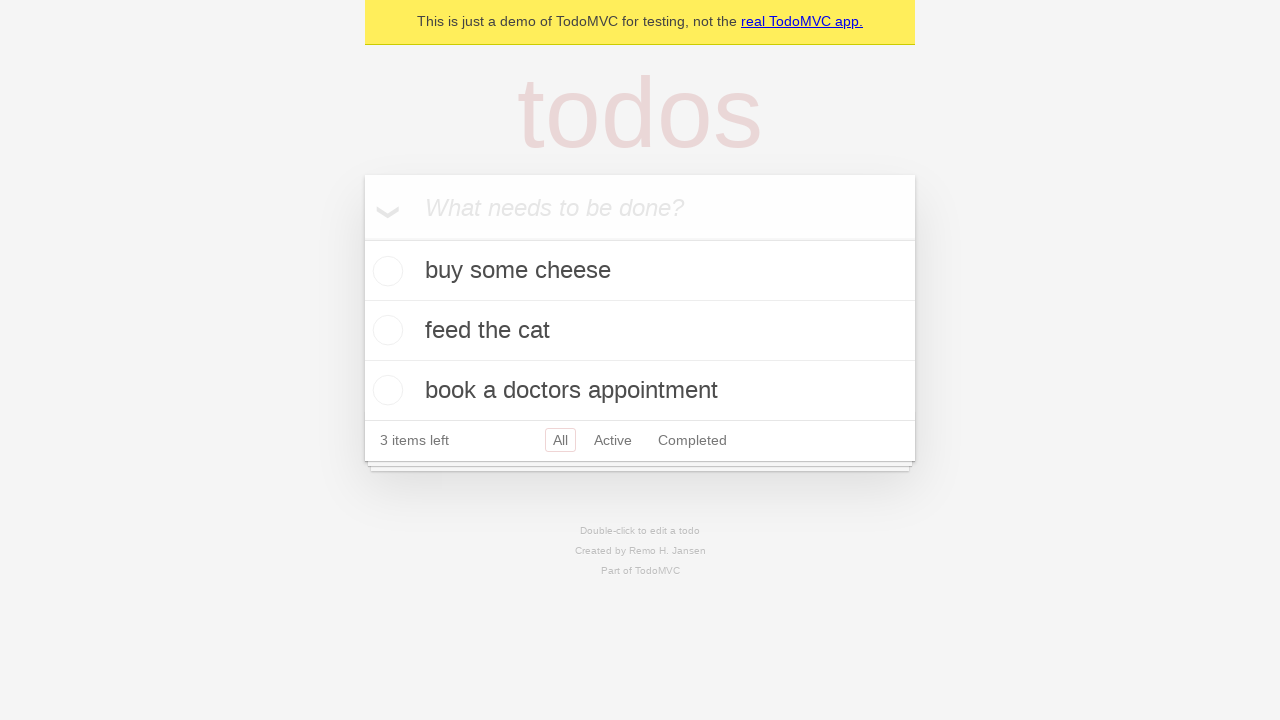

Verified 3 todos exist in localStorage
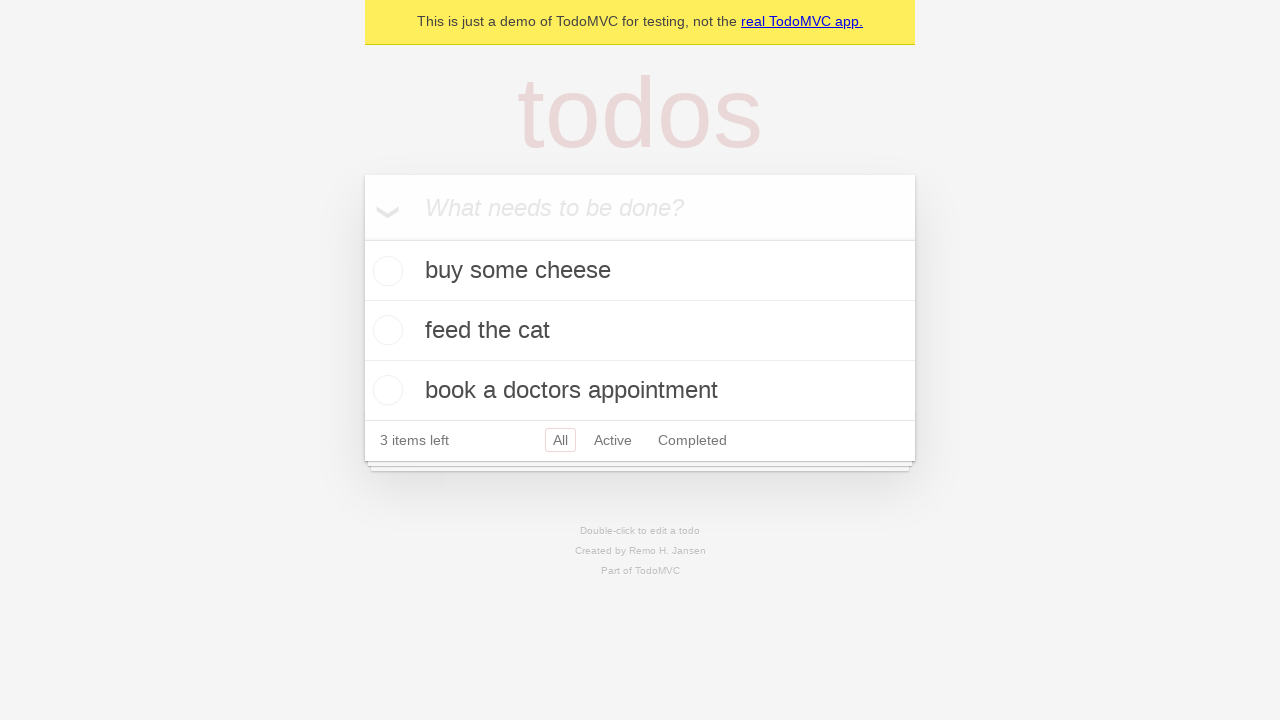

Checked 'Mark all as complete' checkbox at (362, 238) on internal:label="Mark all as complete"i
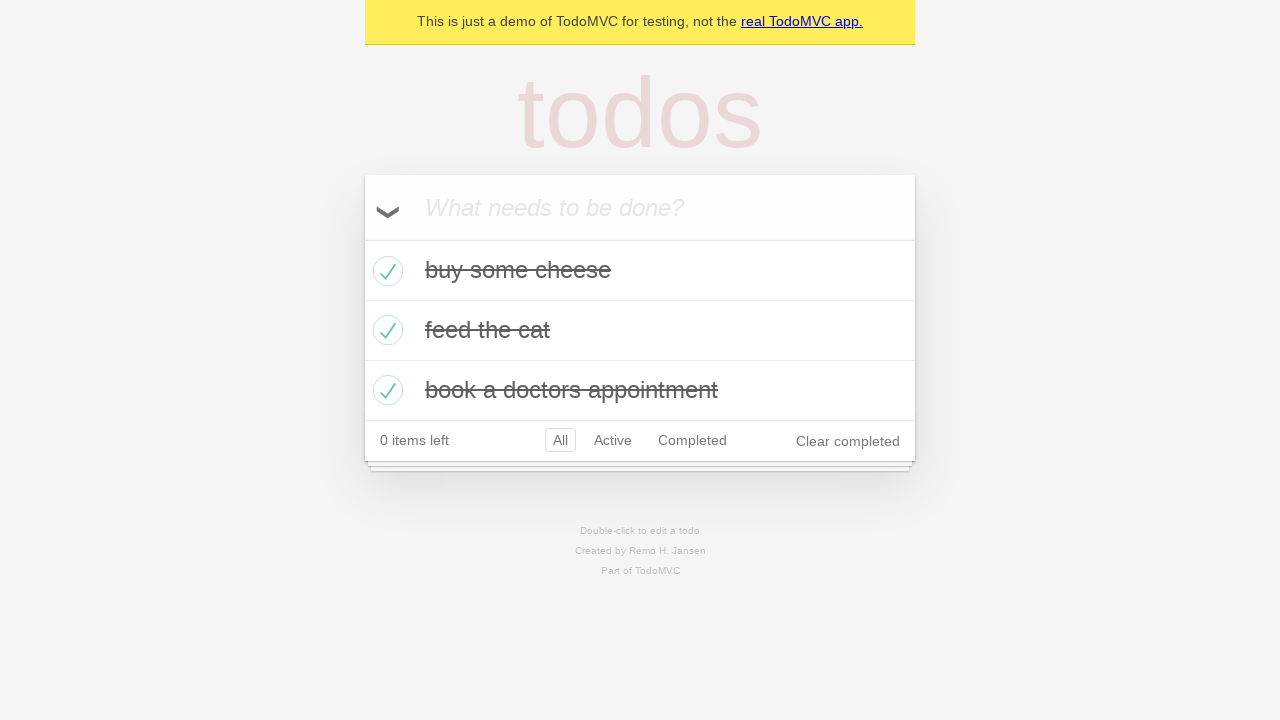

Verified all 3 todos are marked as completed
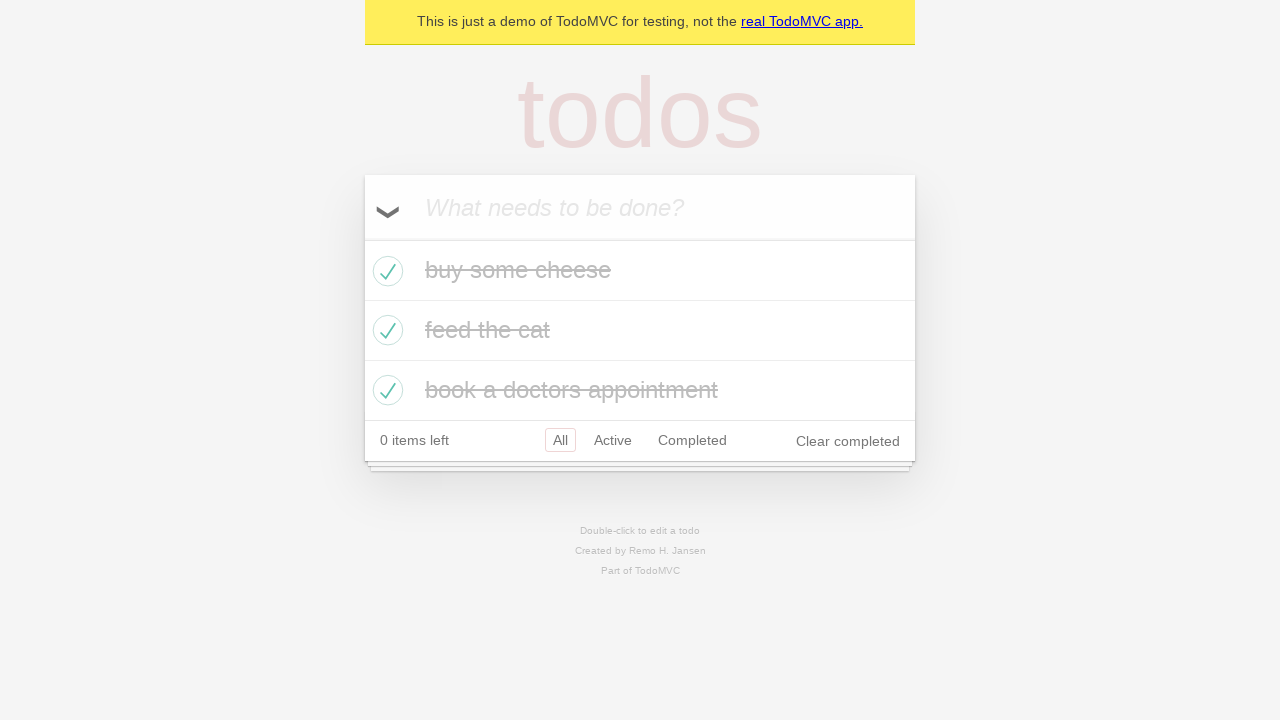

Unchecked the first todo item at (385, 271) on internal:testid=[data-testid="todo-item"s] >> nth=0 >> internal:role=checkbox
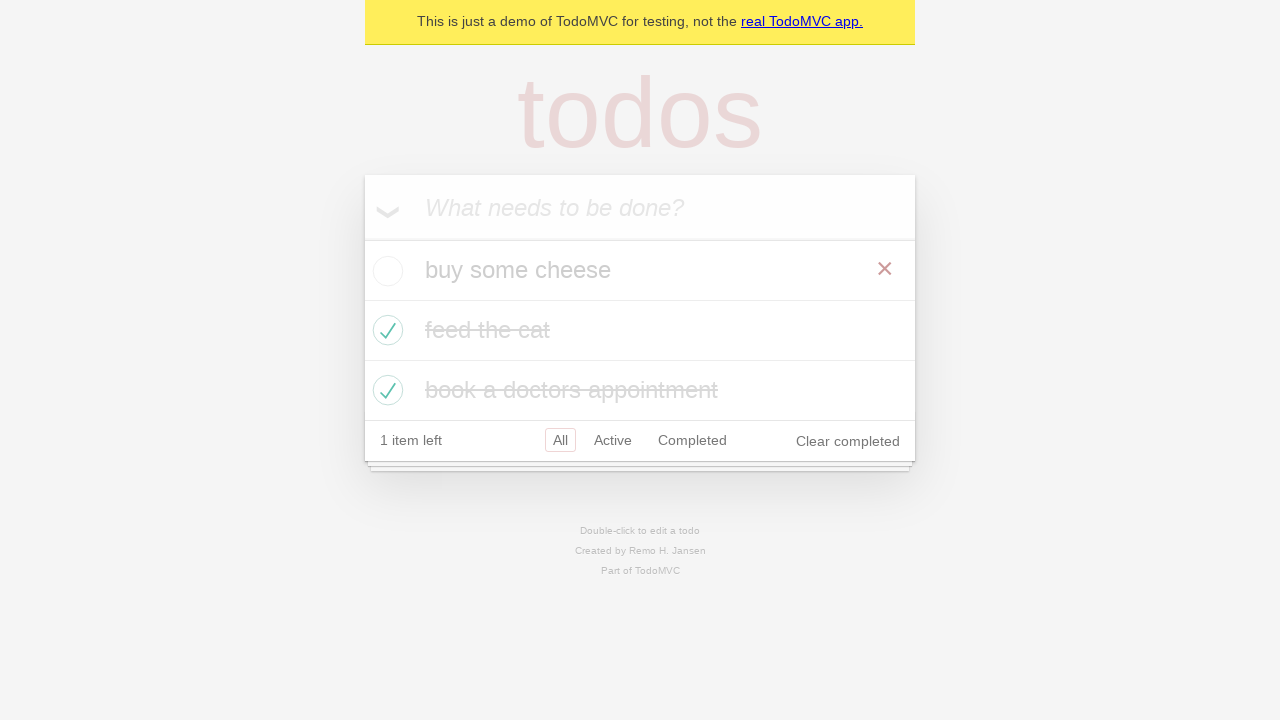

Checked the first todo item again at (385, 271) on internal:testid=[data-testid="todo-item"s] >> nth=0 >> internal:role=checkbox
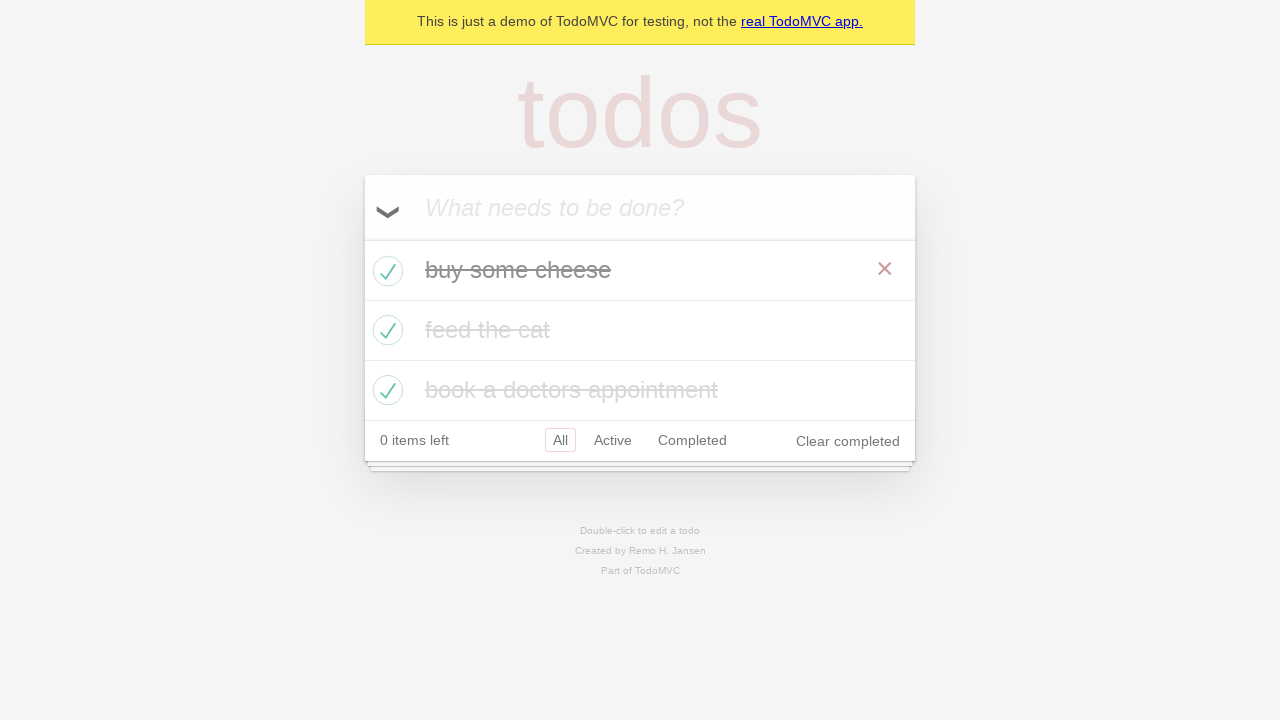

Verified all 3 todos are still marked as completed after rechecking first item
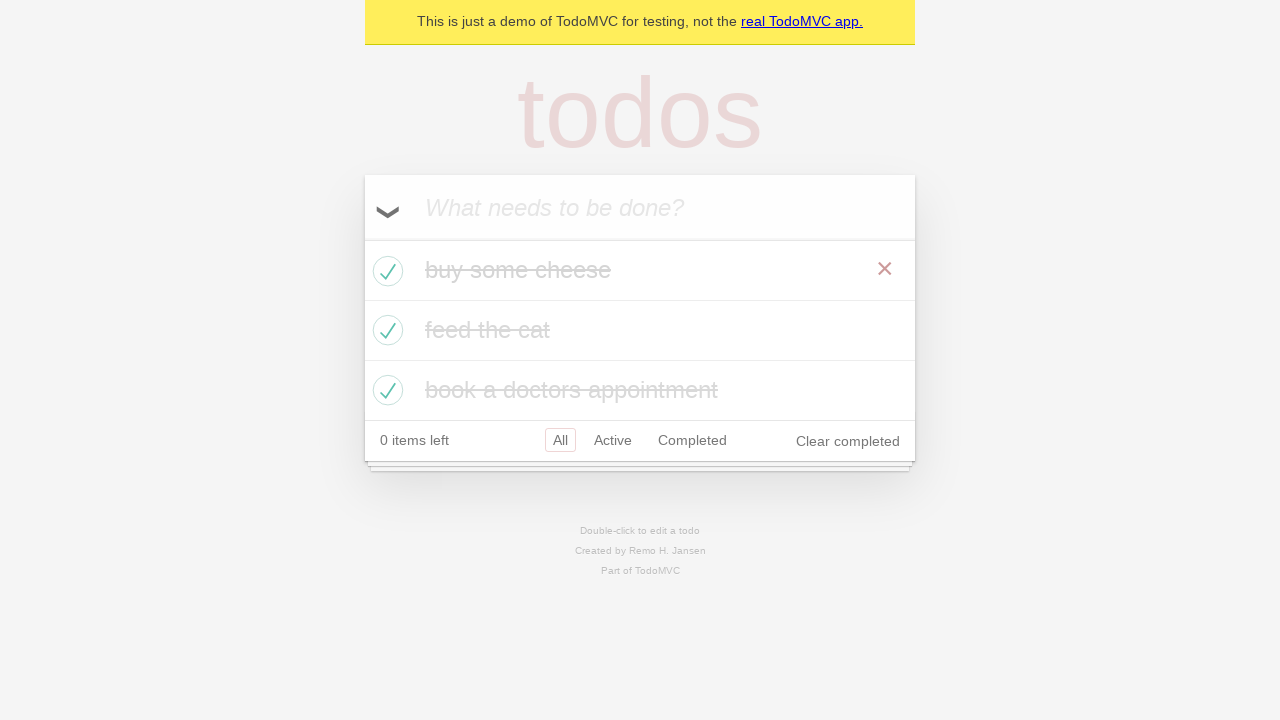

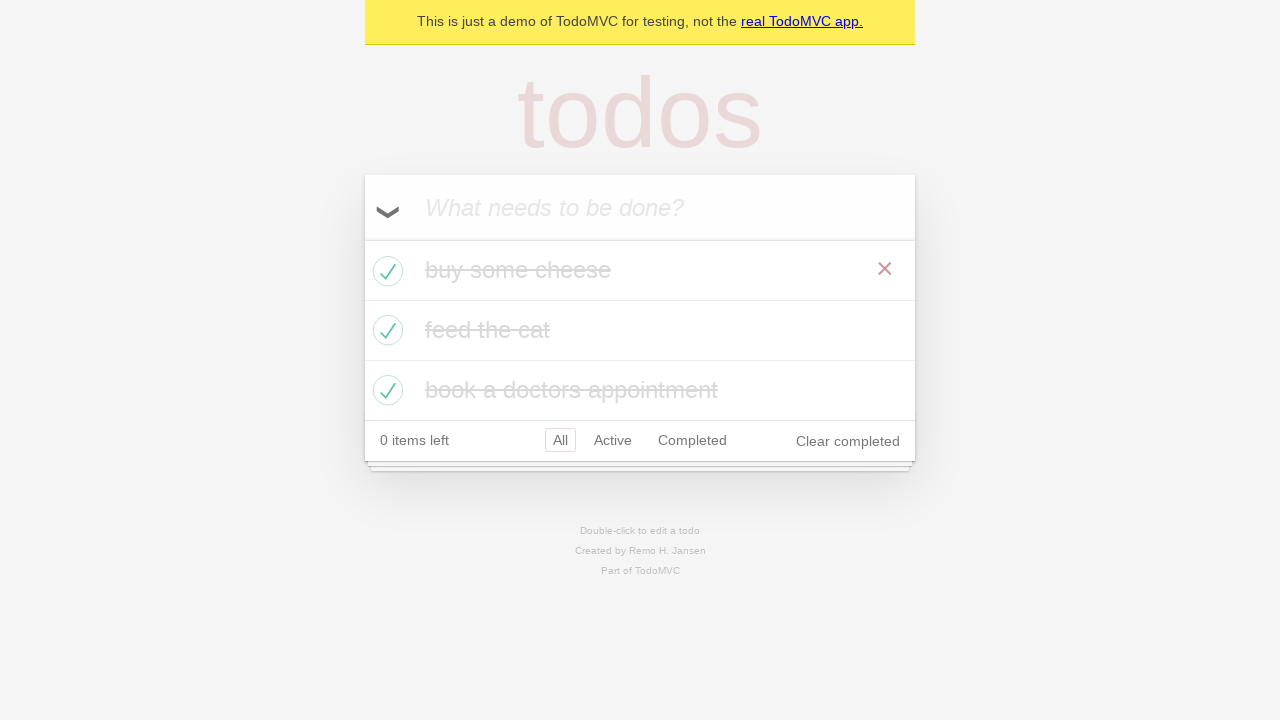